Clicks the "ADD TO CART" button for the second product in the list

Starting URL: https://rahulshettyacademy.com/seleniumPractise/#/

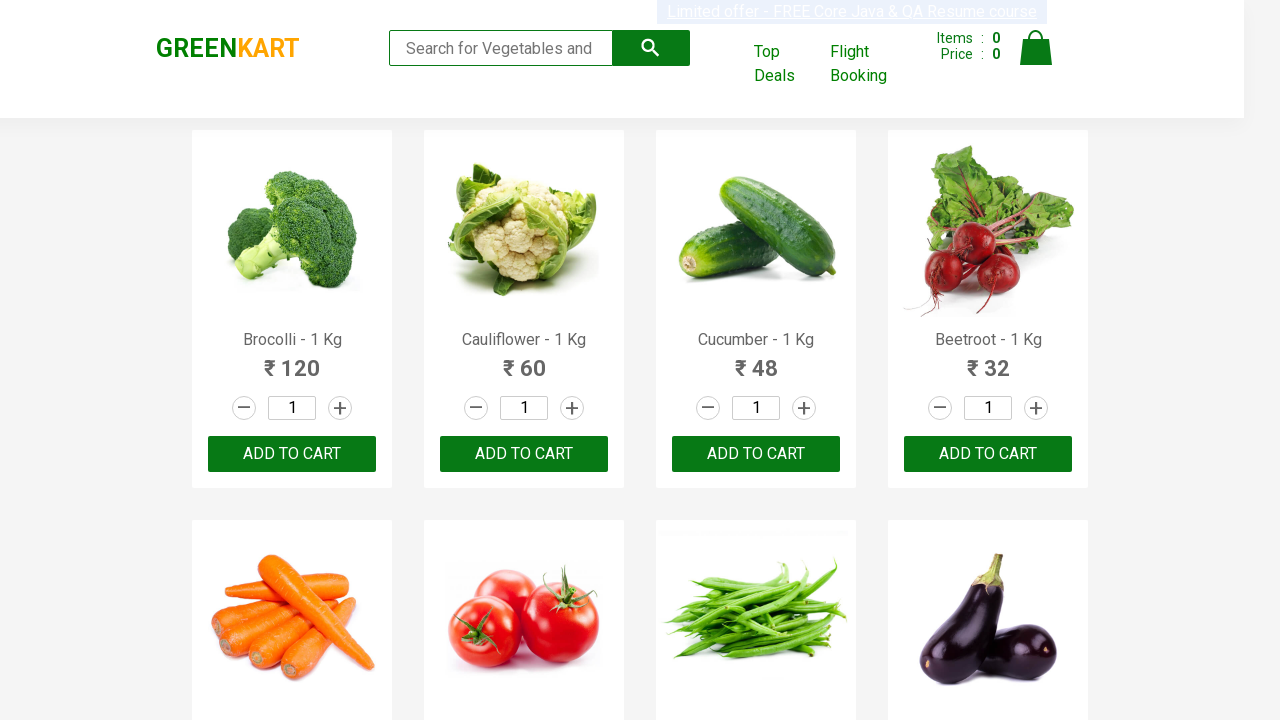

Clicked ADD TO CART button for the second product in the list at (524, 454) on .products-wrapper .products > div >> nth=1 >> button:has-text("ADD TO CART")
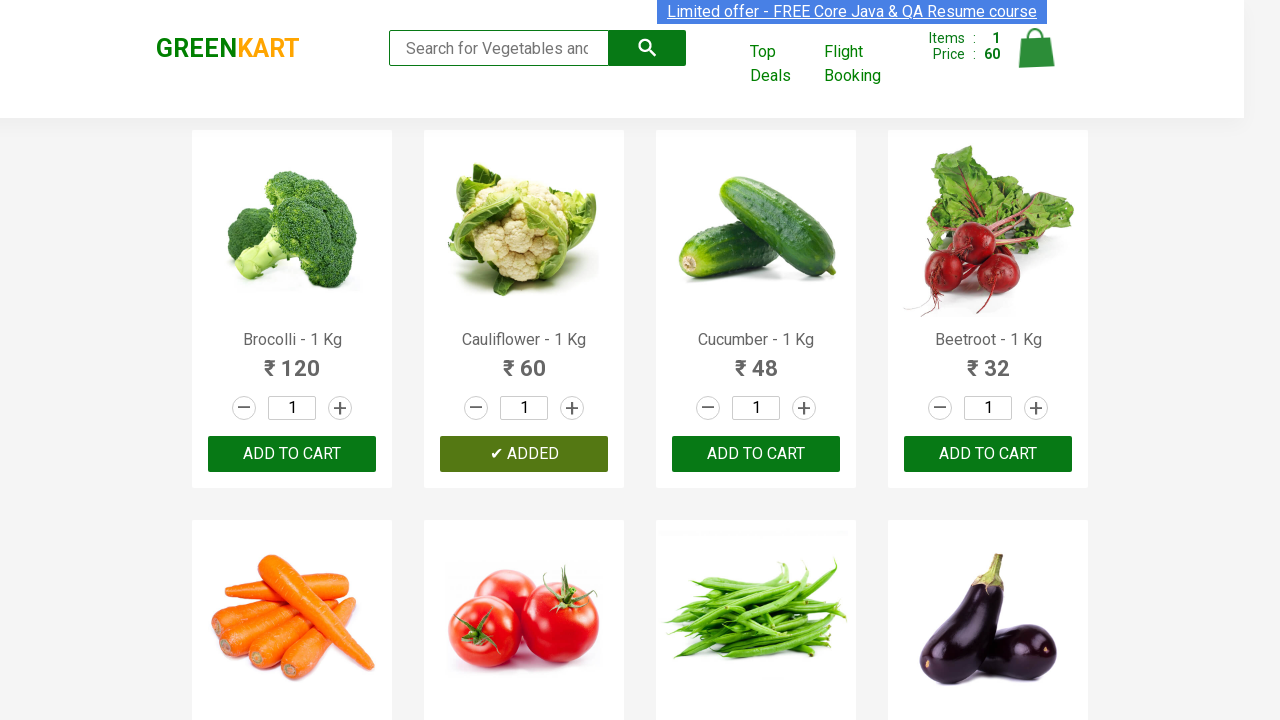

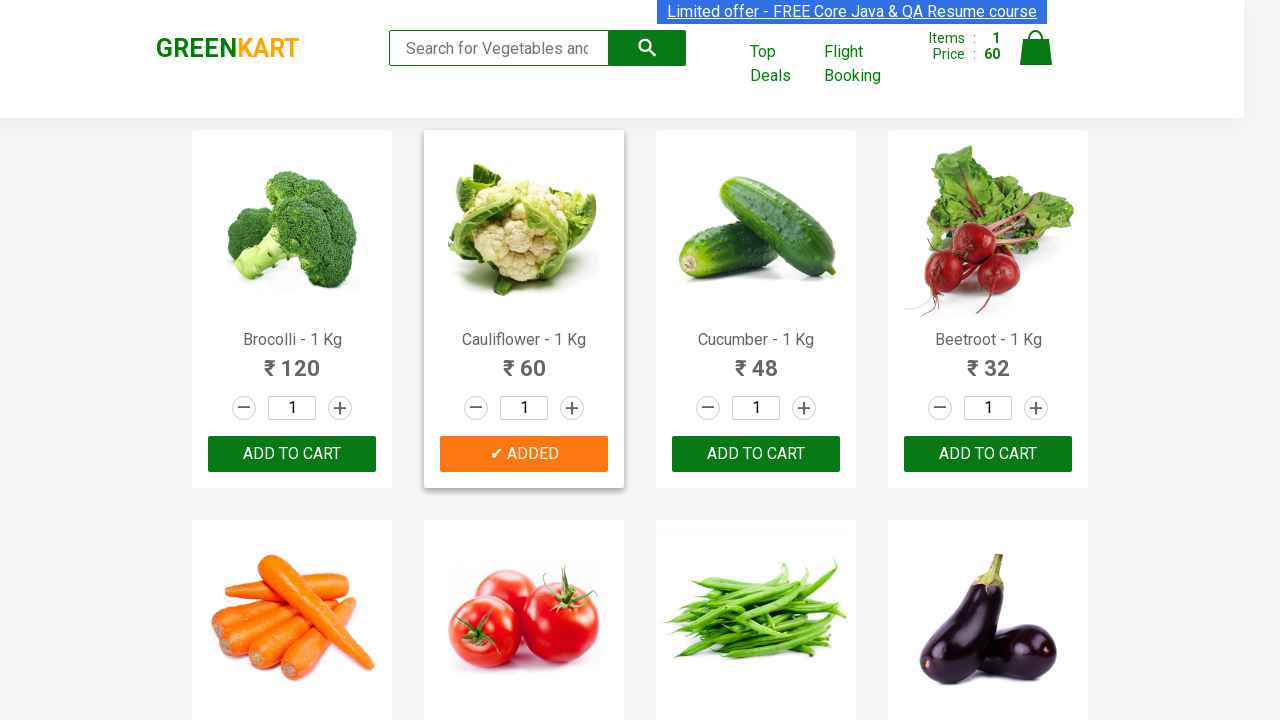